Loads the DemoQA homepage and refreshes the page, then verifies the URL remains correct

Starting URL: https://demoqa.com/

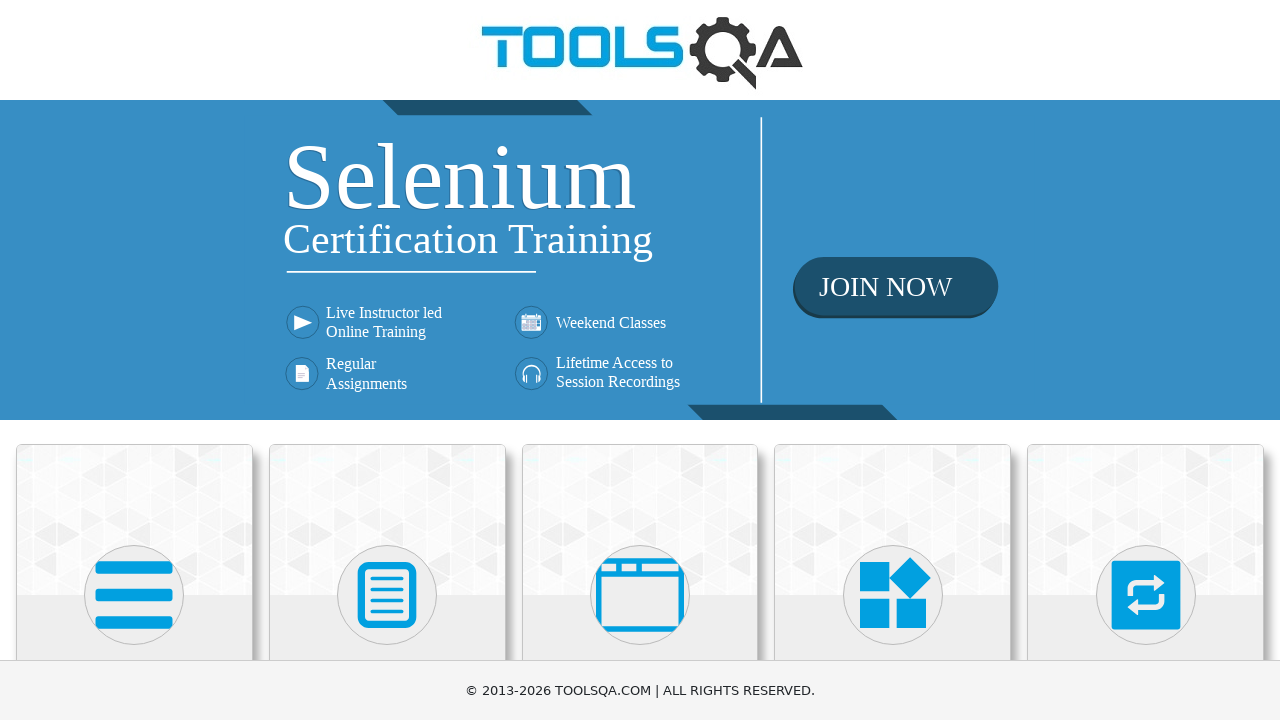

Reloaded the DemoQA homepage
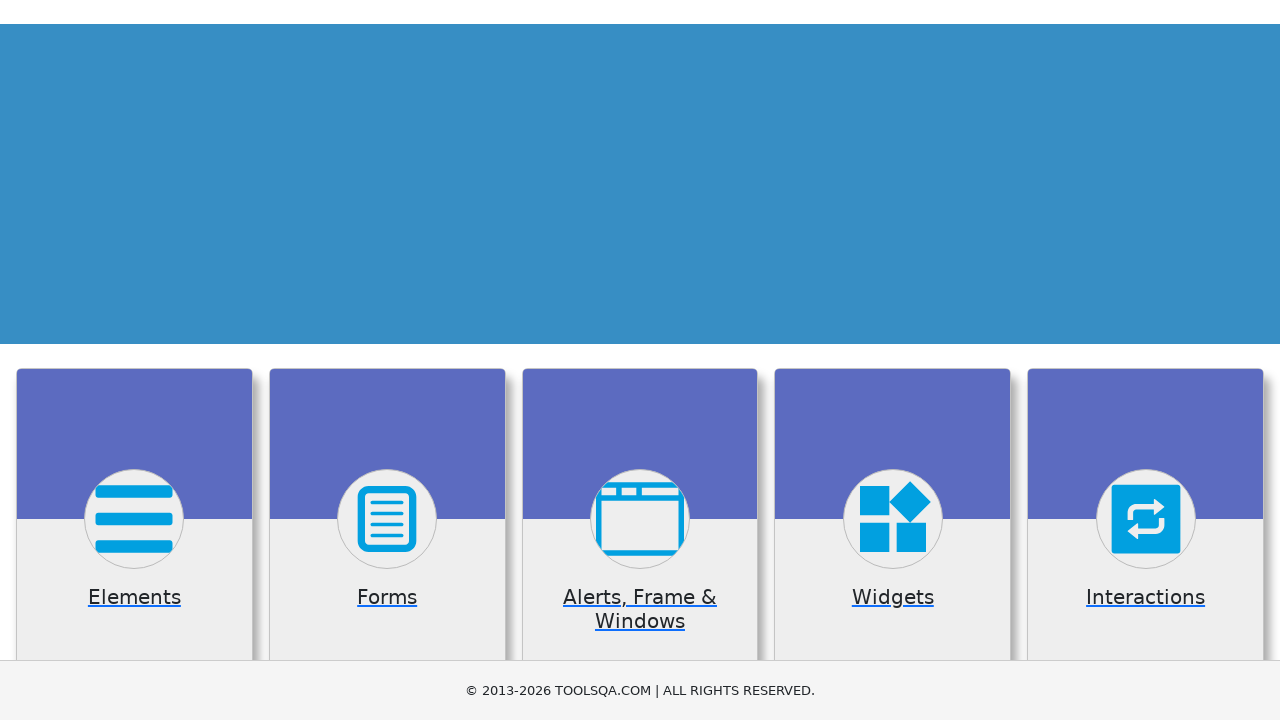

Verified URL remains https://demoqa.com/ after refresh
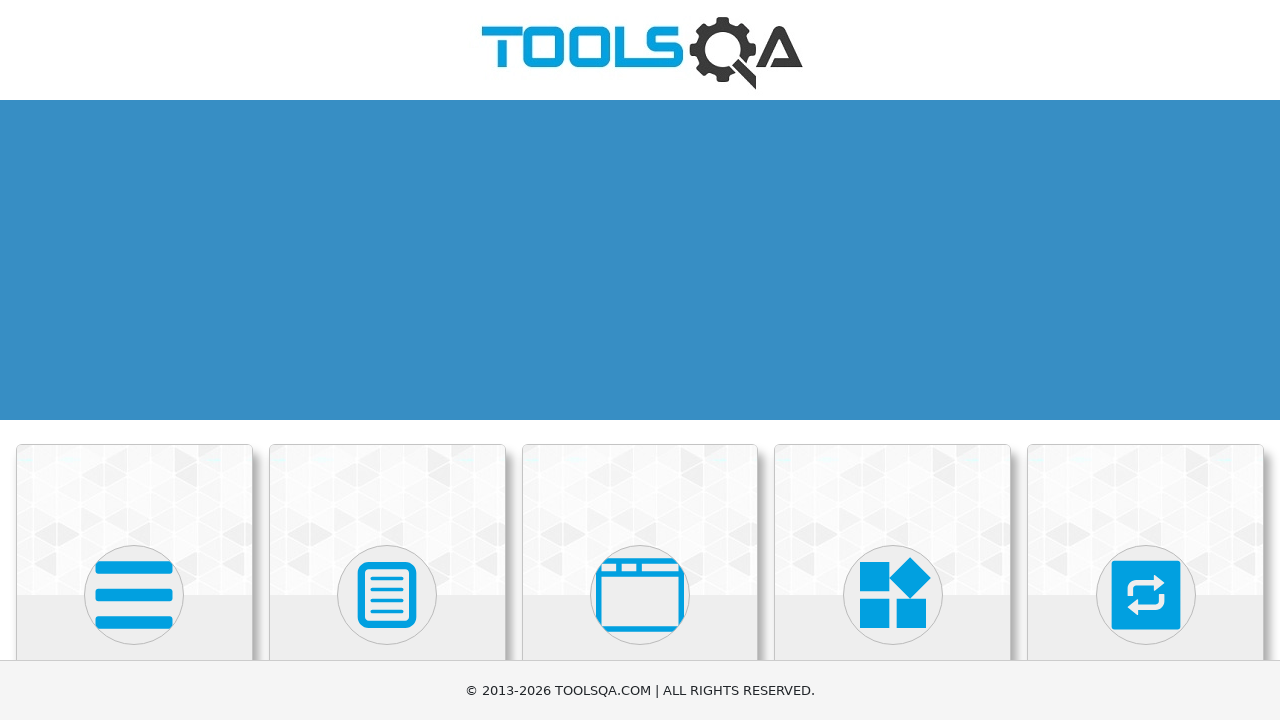

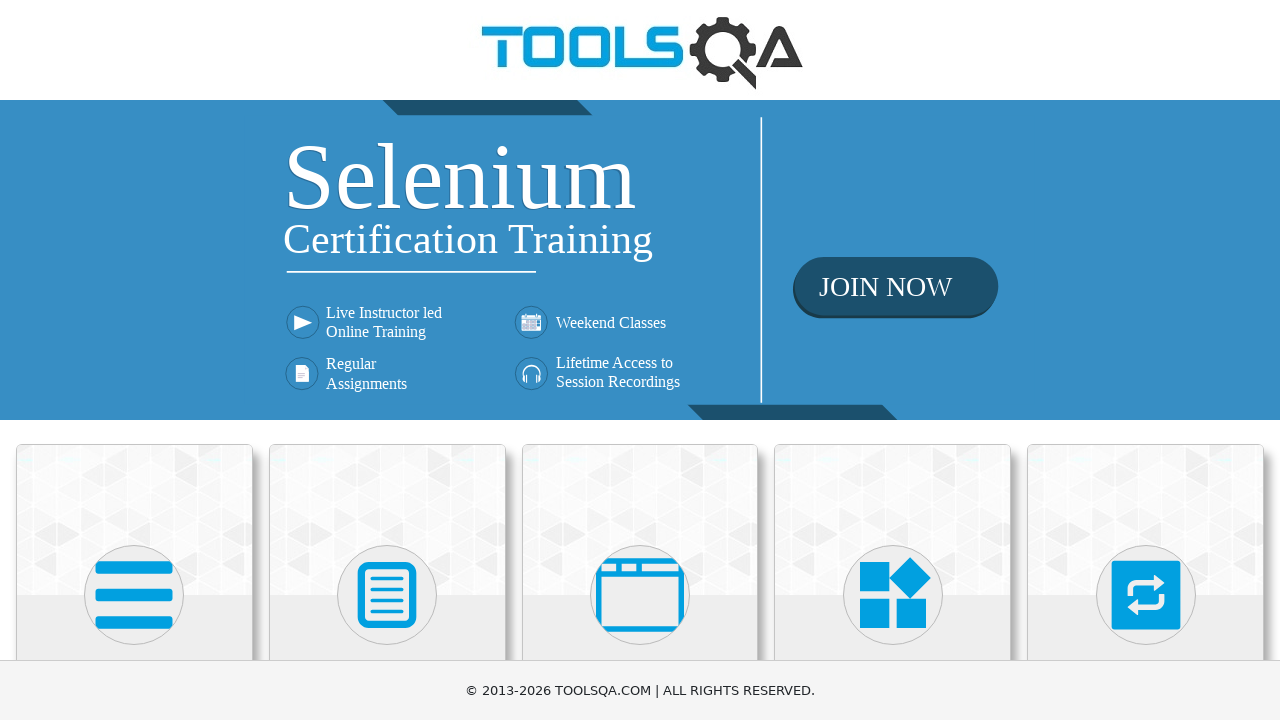